Tests number input field by pressing arrow down key to decrement value

Starting URL: http://the-internet.herokuapp.com/inputs

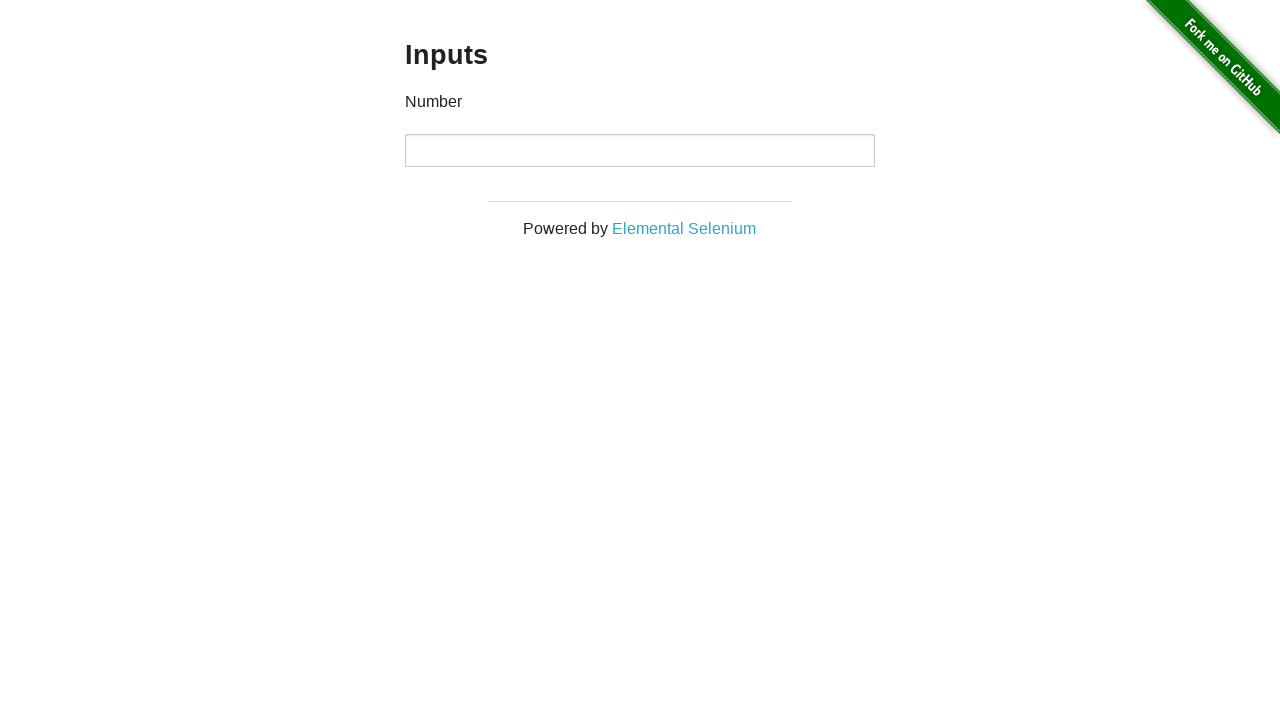

Navigated to the-internet.herokuapp.com/inputs page
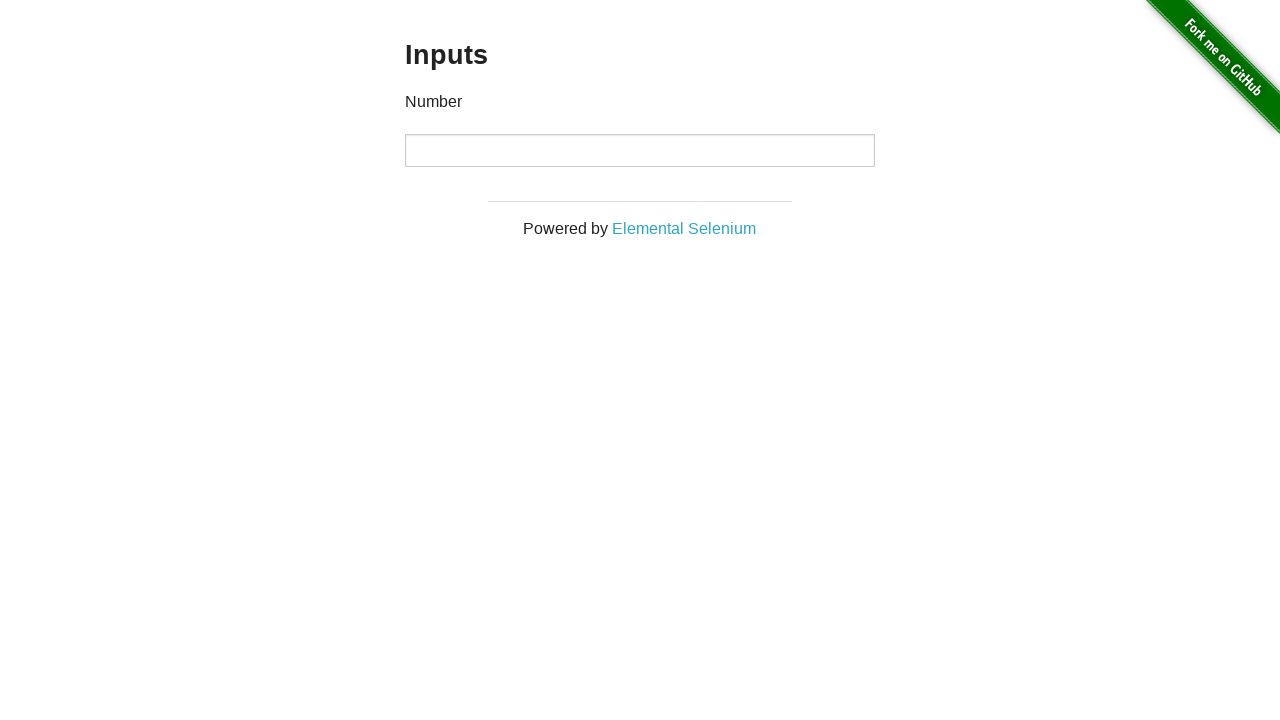

Pressed ArrowDown key in number input field to decrement value on xpath=//input[@type='number']
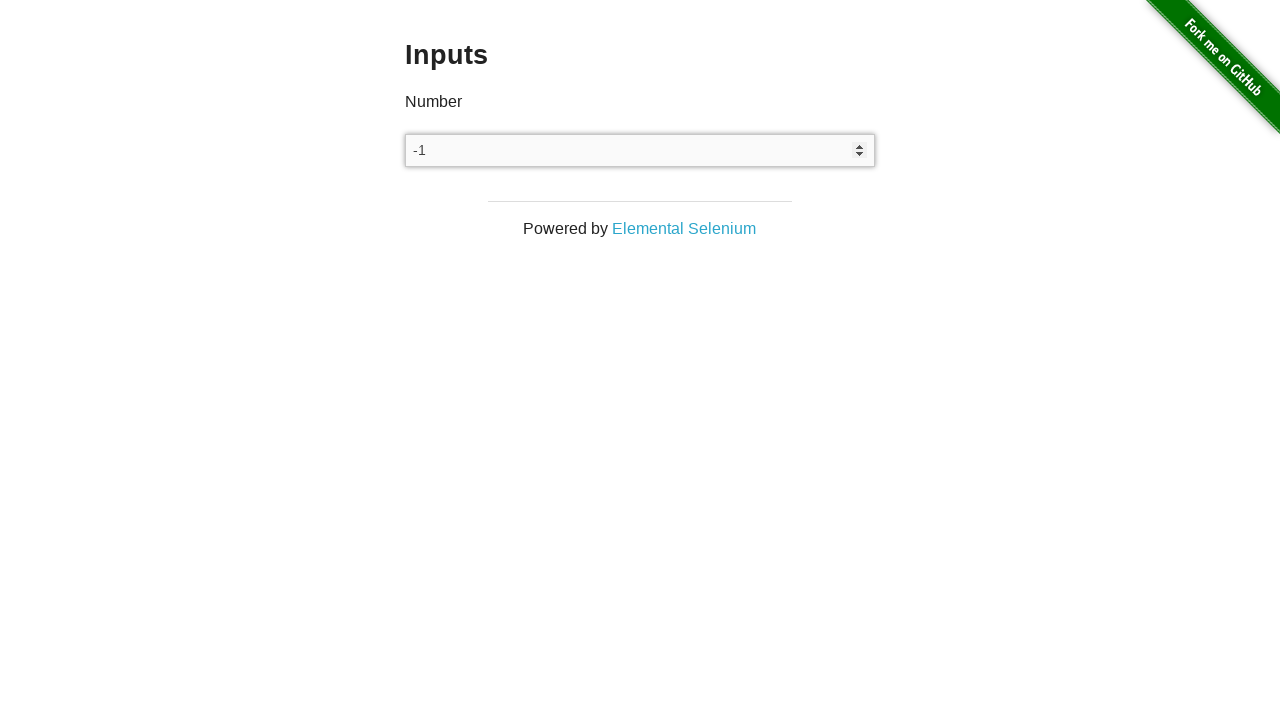

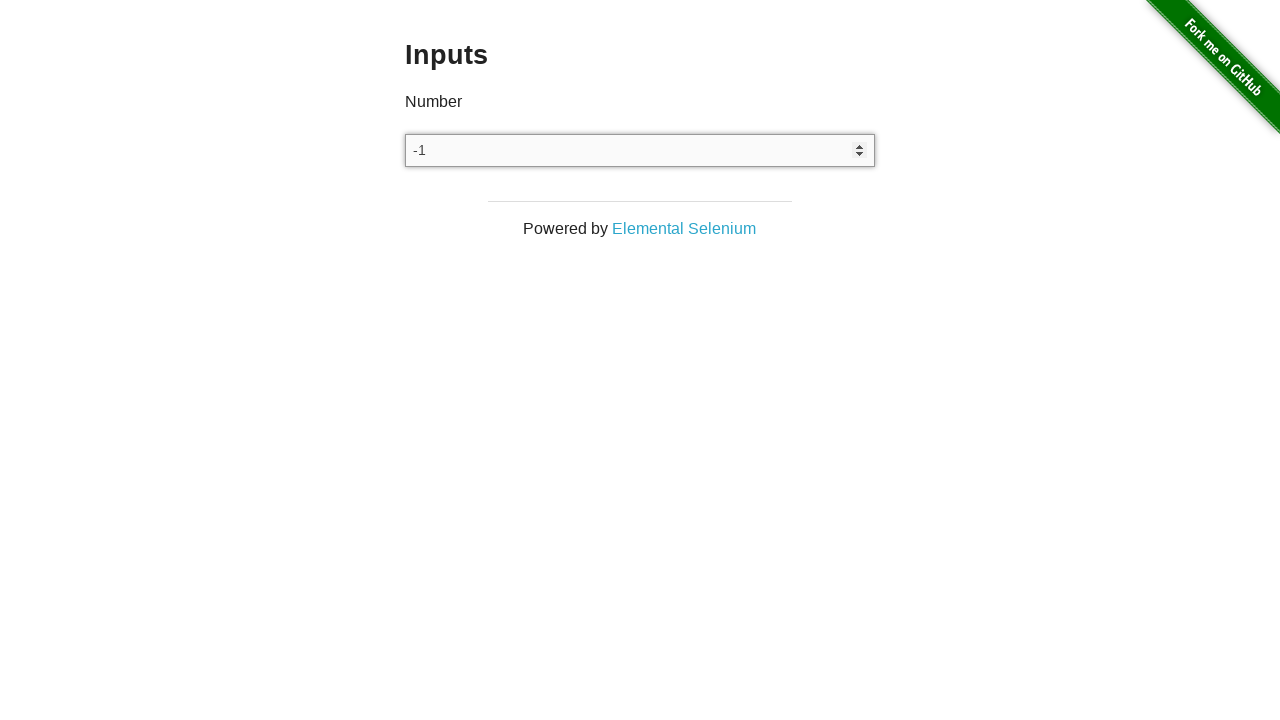